Tests CSS selector by clicking on the navbar brand link and verifying navigation to the homepage

Starting URL: https://webdriver.io/docs/gettingstarted

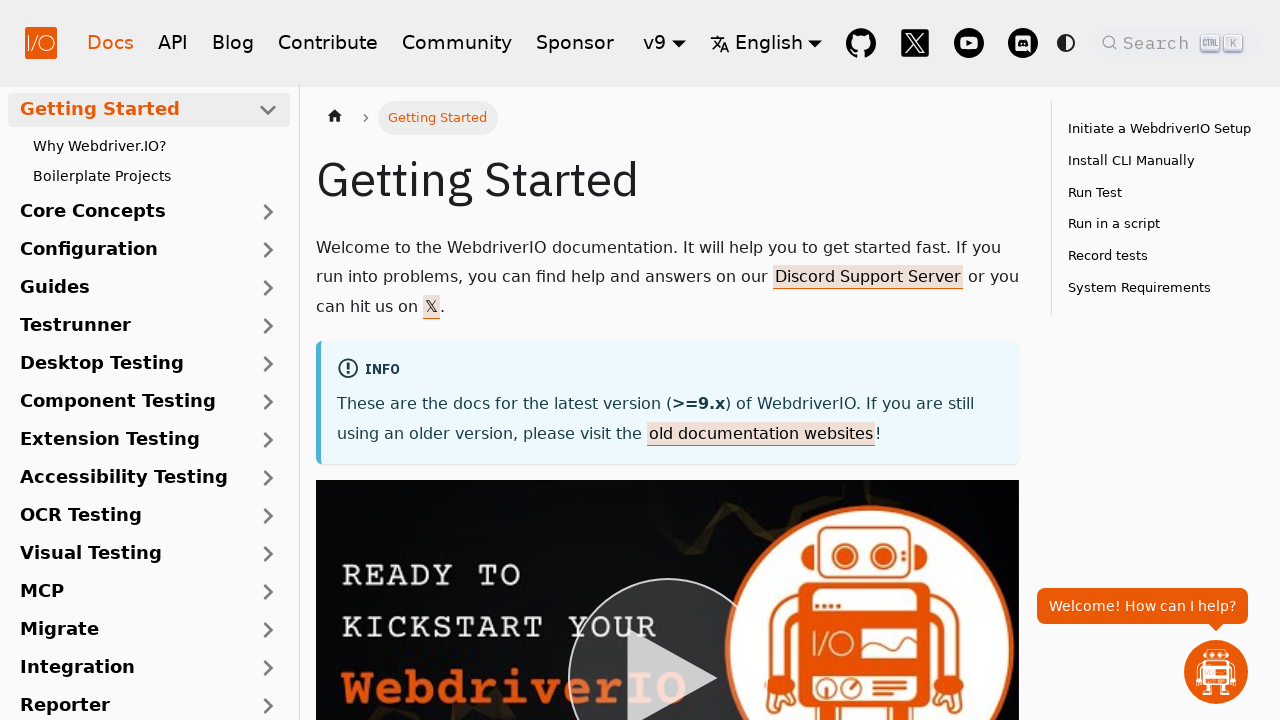

Clicked on navbar brand link using CSS selector at (45, 42) on nav a.navbar__brand
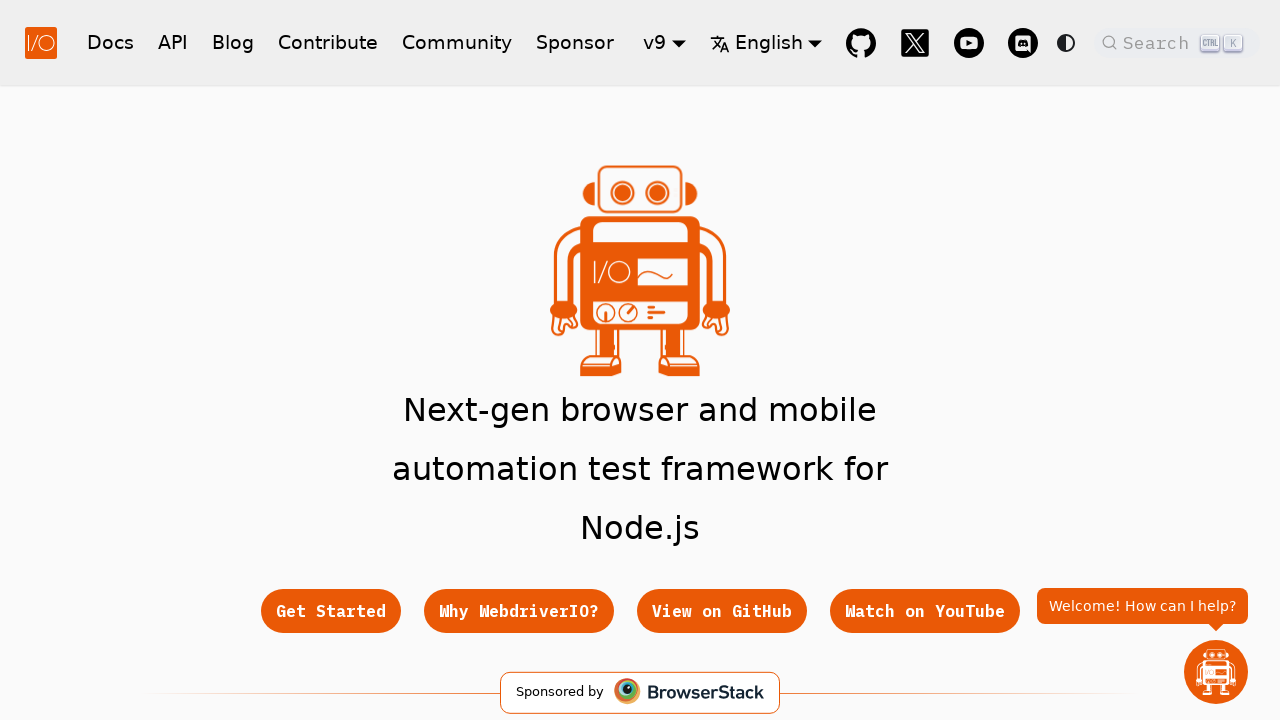

Navigation to homepage completed
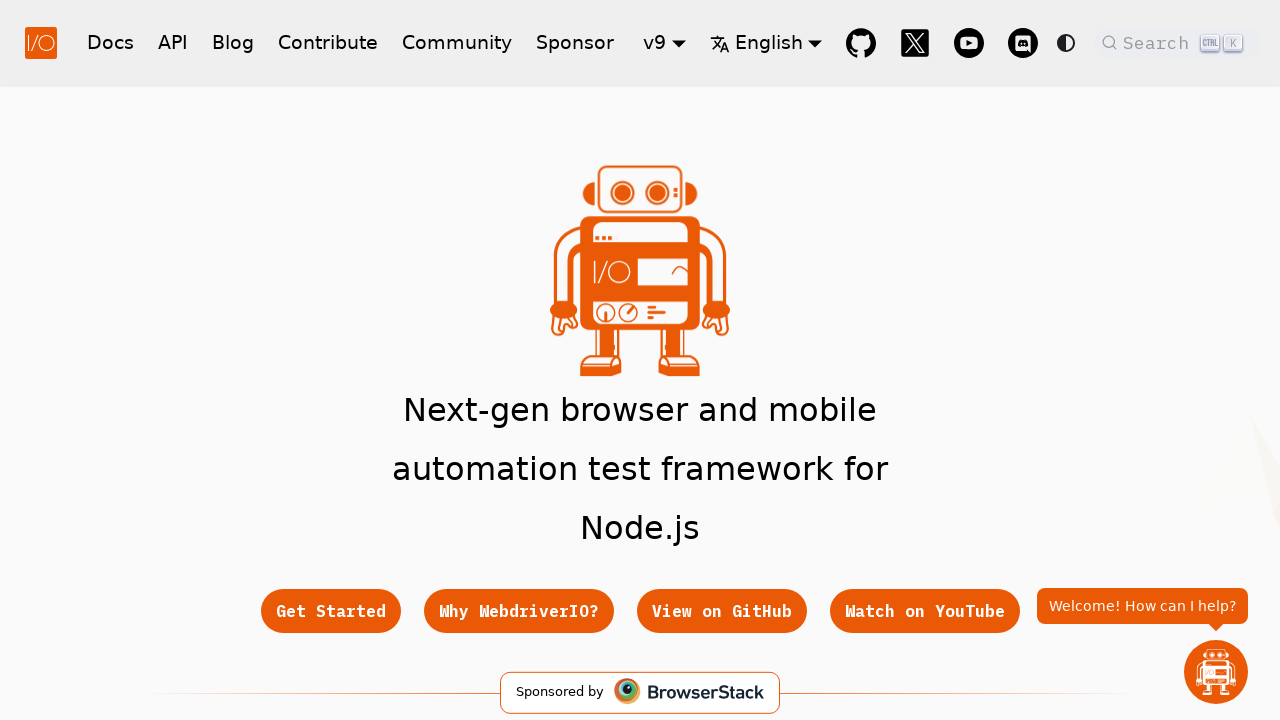

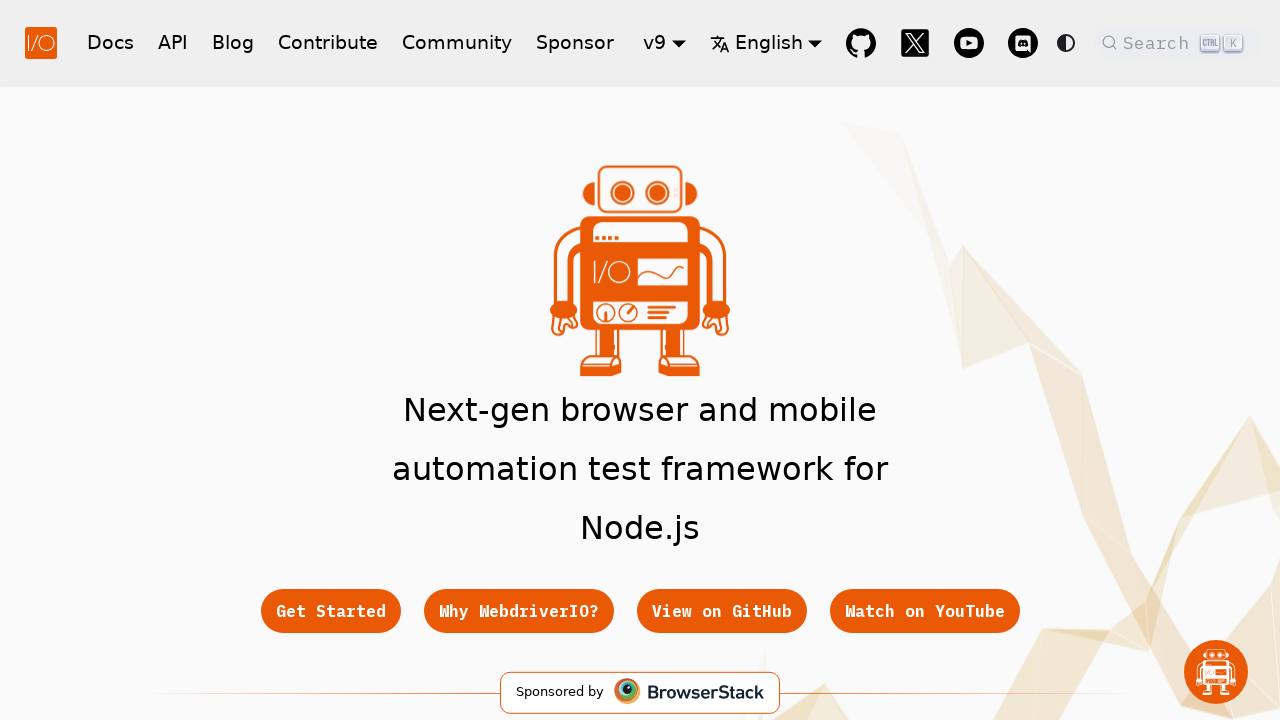